Tests a data types form by filling all fields except zip code, submitting the form, and verifying that the zip code field shows an error while all other fields show success validation.

Starting URL: https://bonigarcia.dev/selenium-webdriver-java/data-types.html

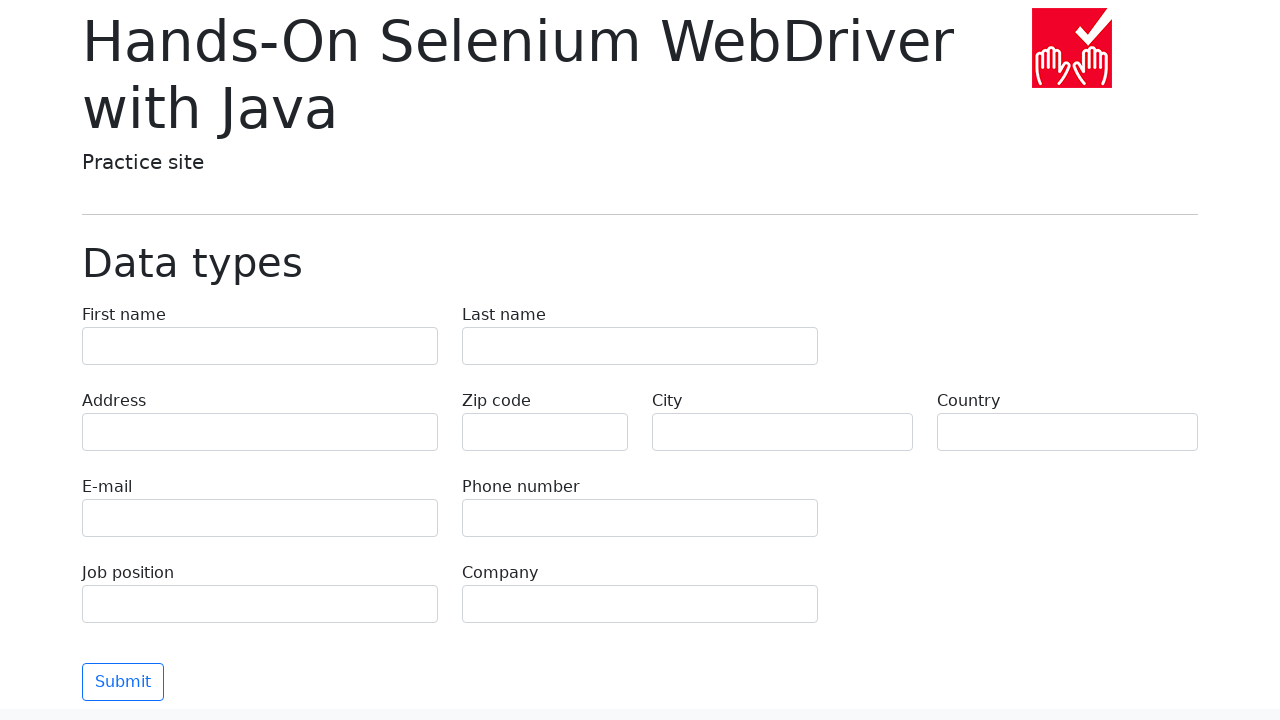

Filled form field 'first-name' with value 'Иван' on input[name='first-name']
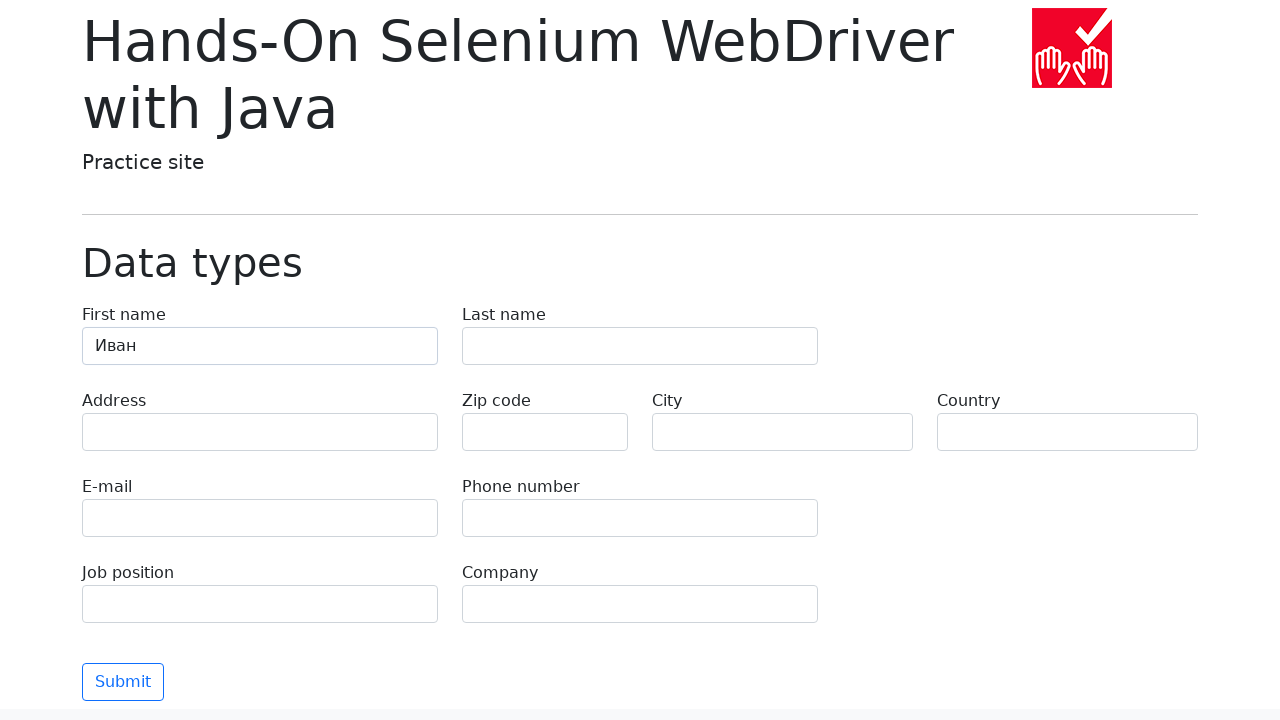

Filled form field 'last-name' with value 'Петров' on input[name='last-name']
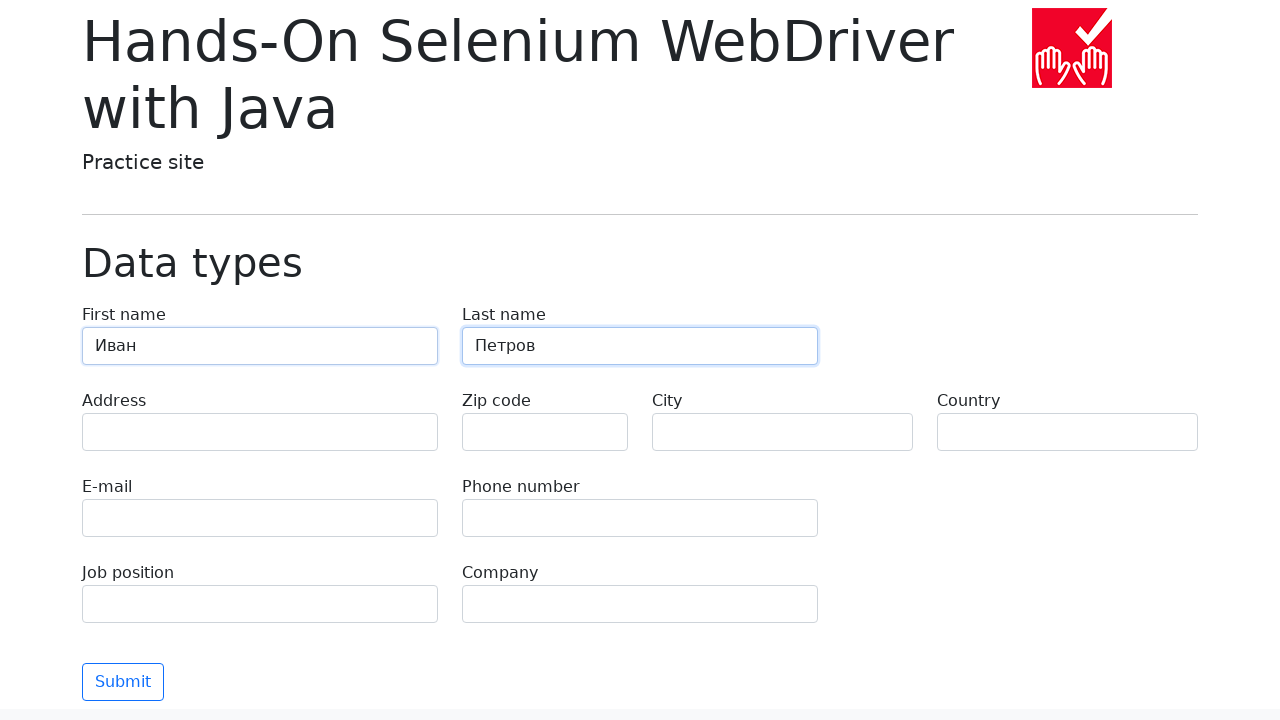

Filled form field 'address' with value 'Ленина, 55-3' on input[name='address']
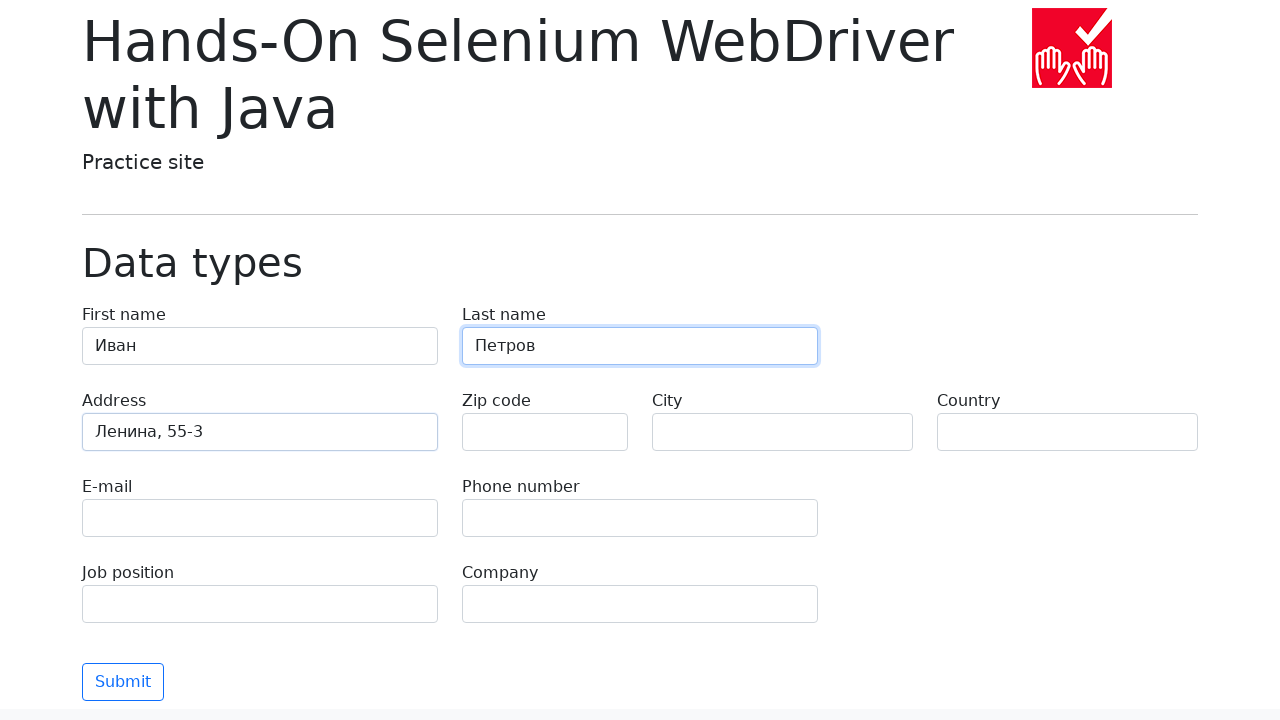

Filled form field 'zip-code' with value '' on input[name='zip-code']
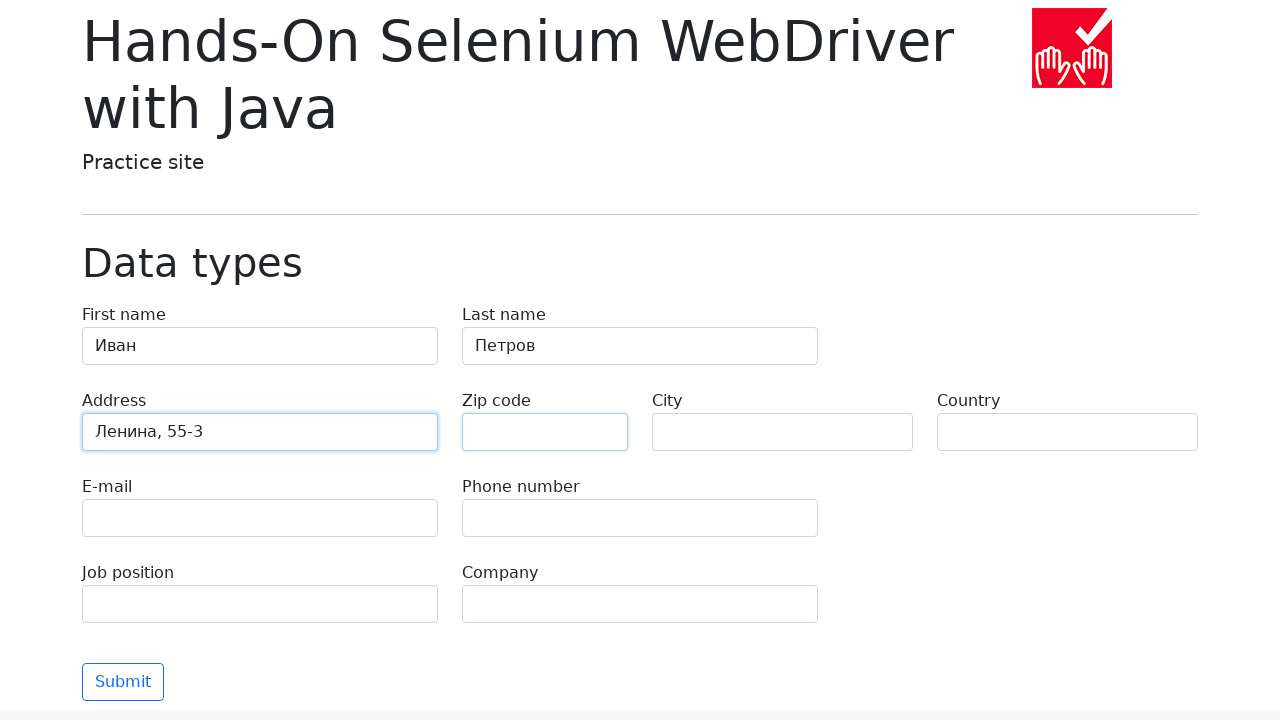

Filled form field 'city' with value 'Москва' on input[name='city']
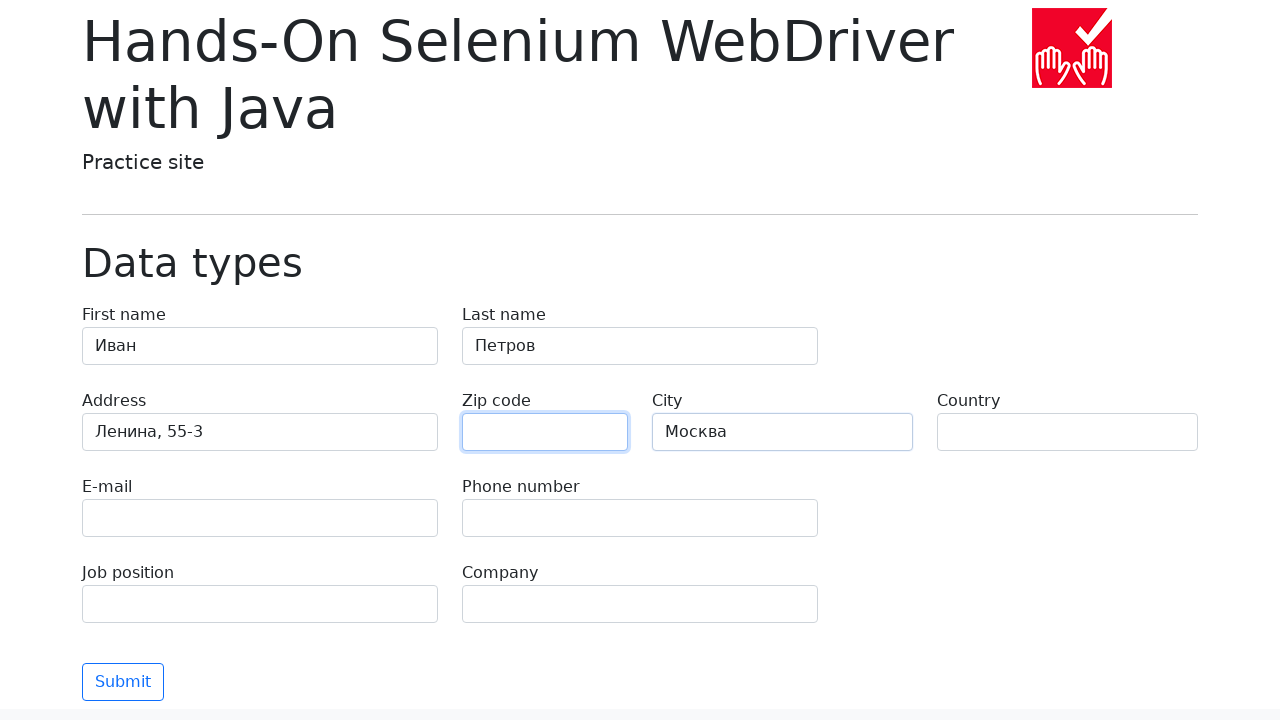

Filled form field 'country' with value 'Россия' on input[name='country']
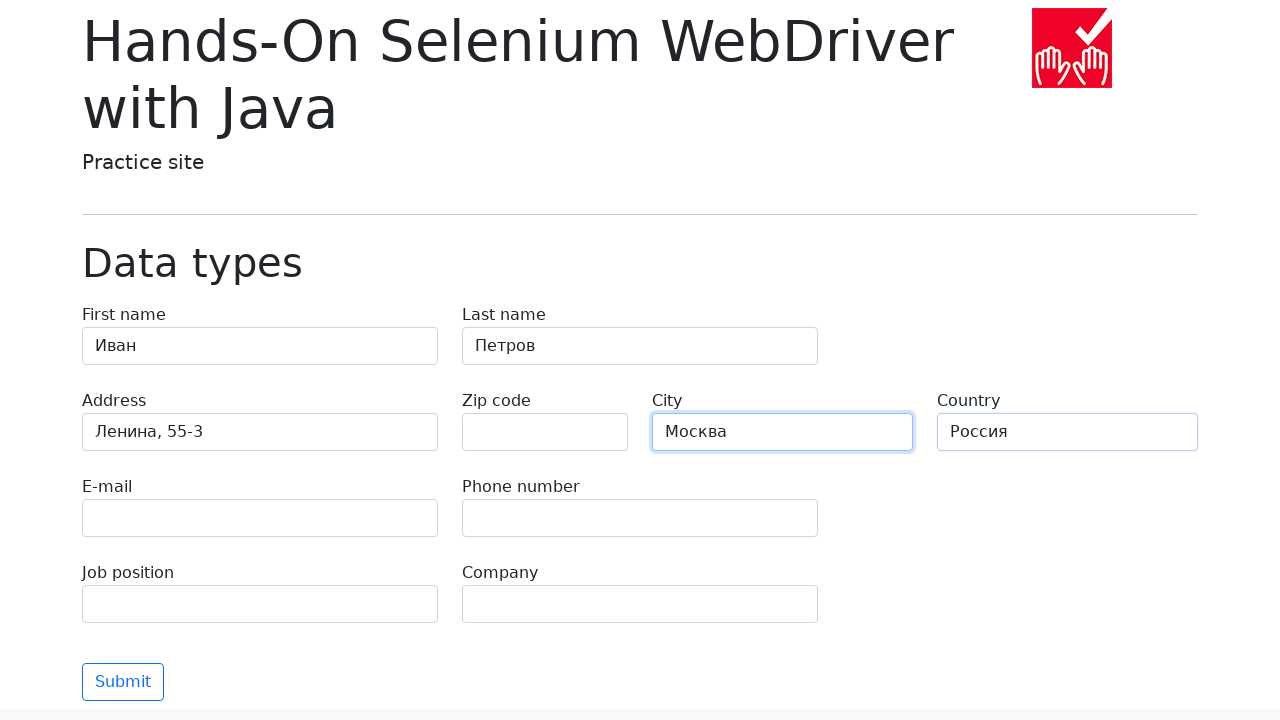

Filled form field 'e-mail' with value 'test@skypro.com' on input[name='e-mail']
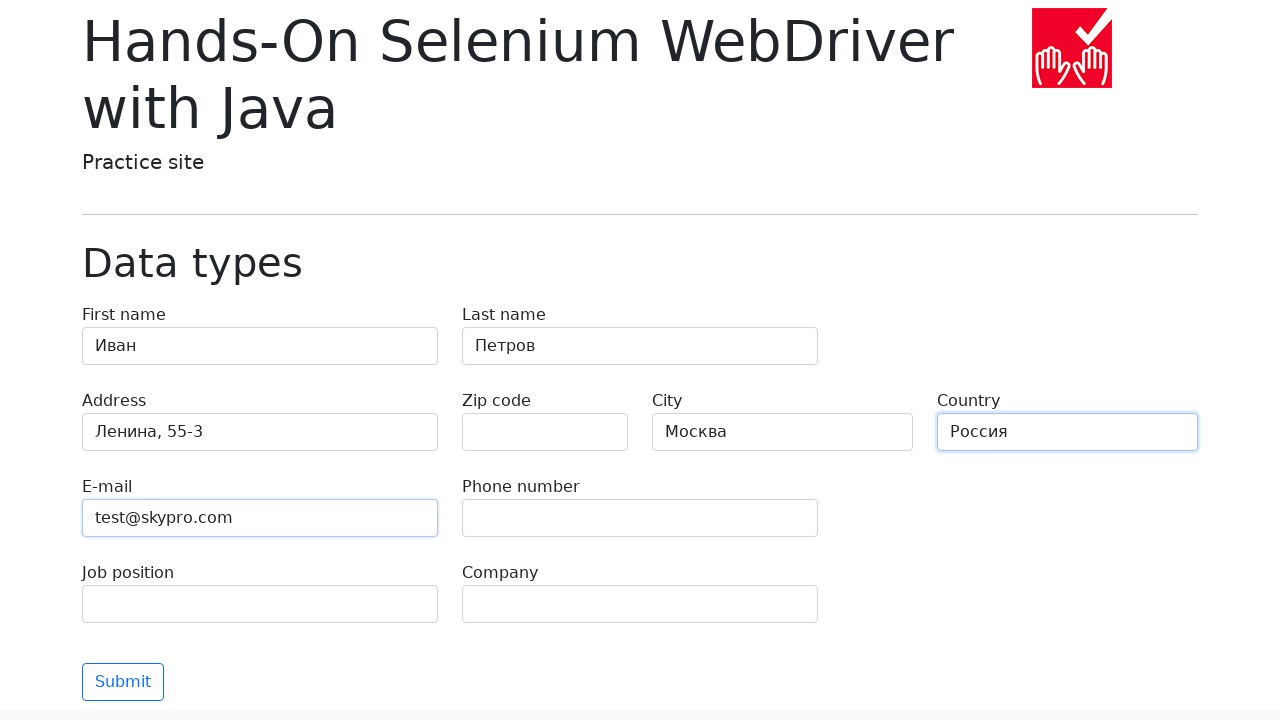

Filled form field 'phone' with value '+7985899998787' on input[name='phone']
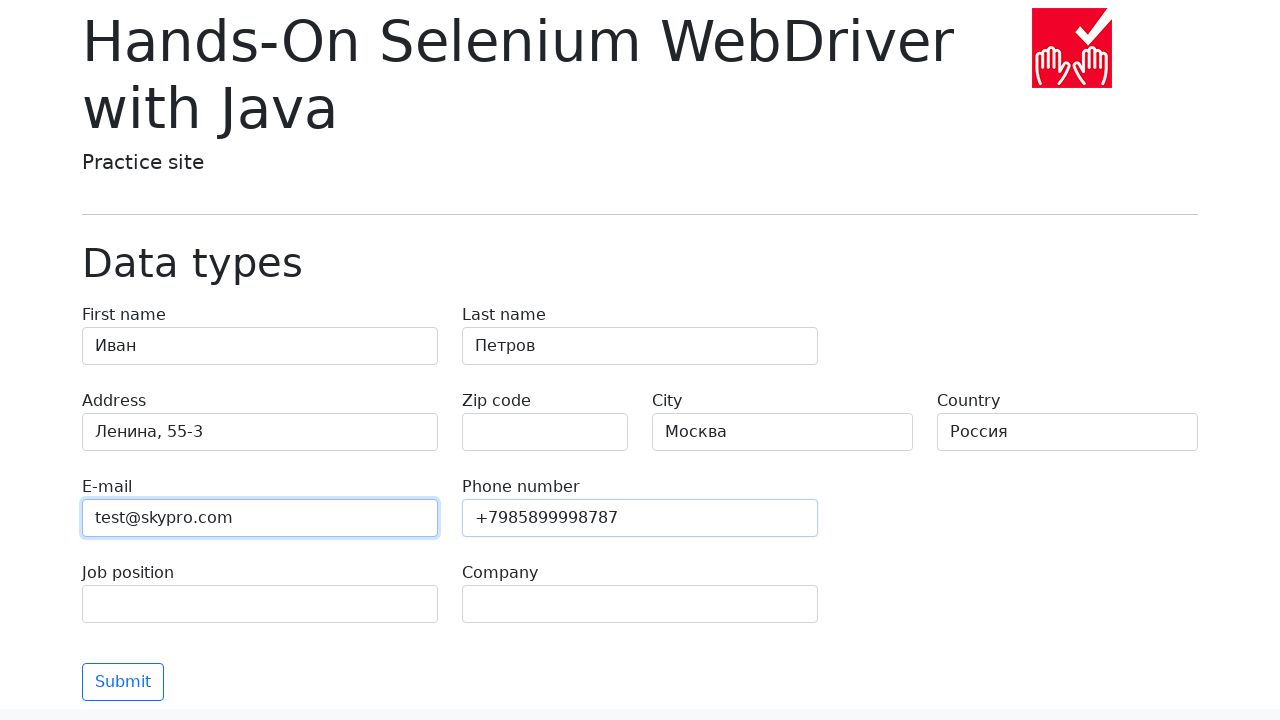

Filled form field 'job-position' with value 'QA' on input[name='job-position']
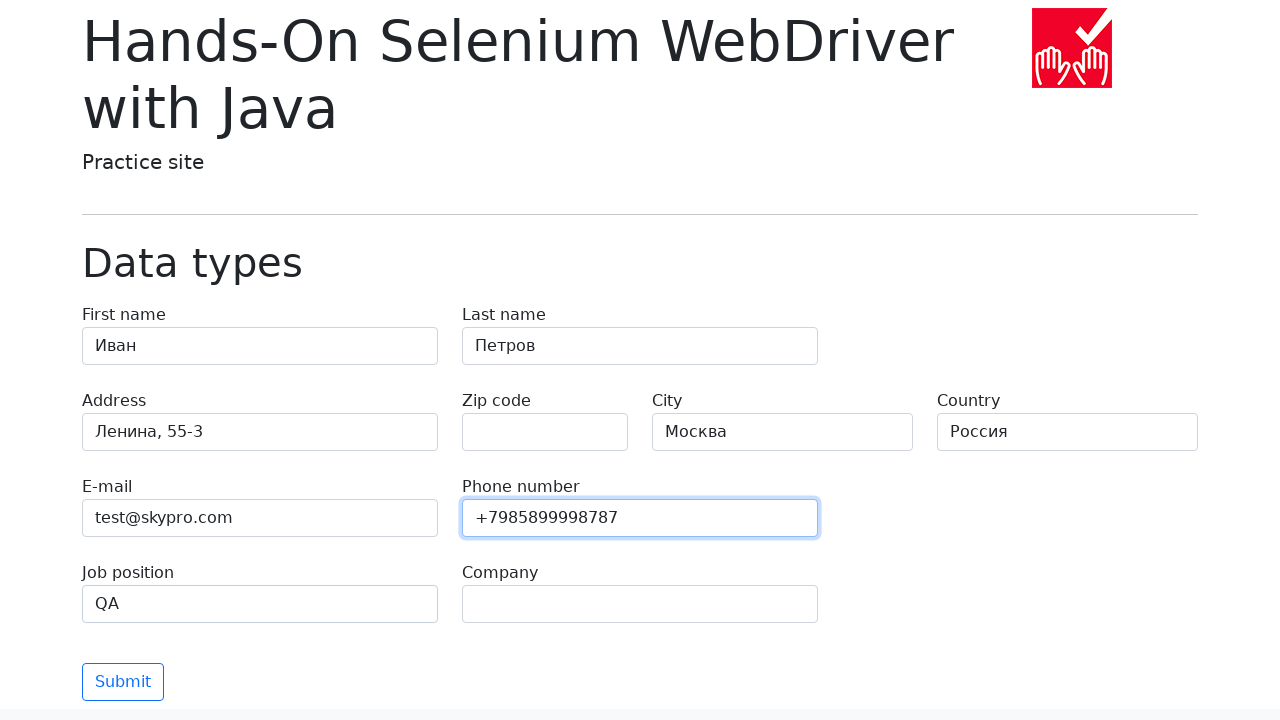

Filled form field 'company' with value 'SkyPro' on input[name='company']
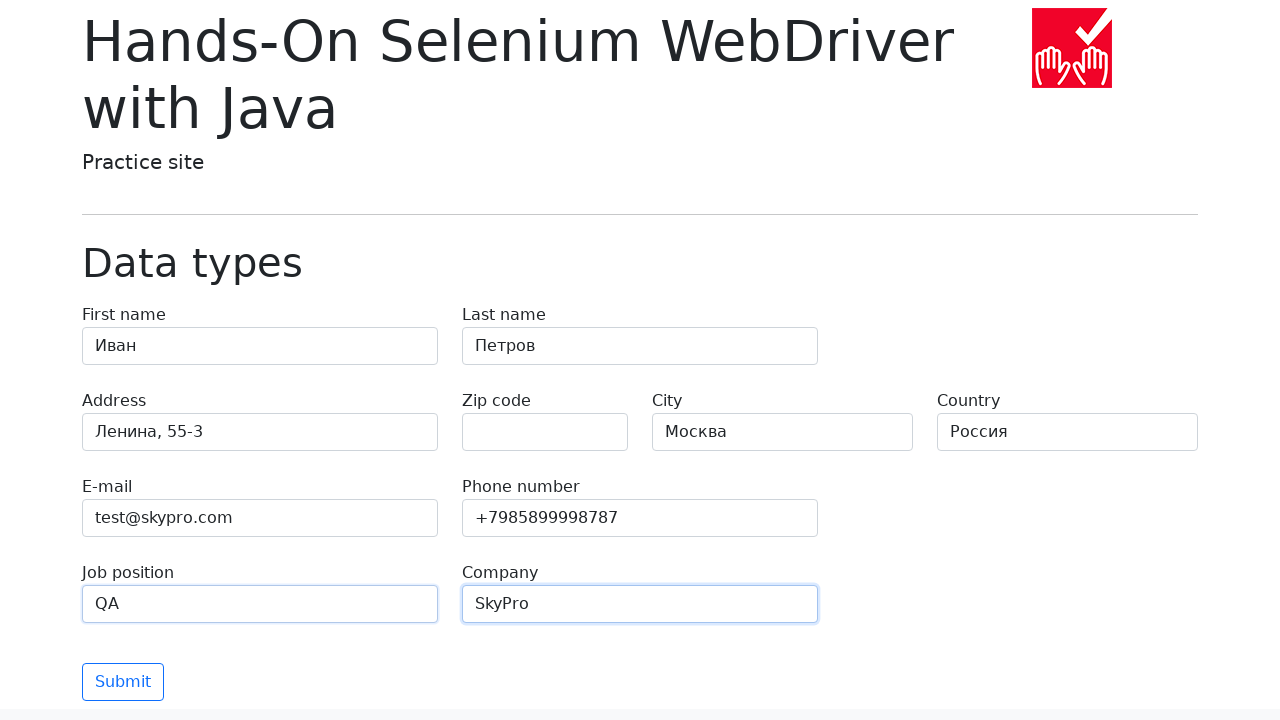

Clicked submit button to submit the form at (123, 682) on [type='submit']
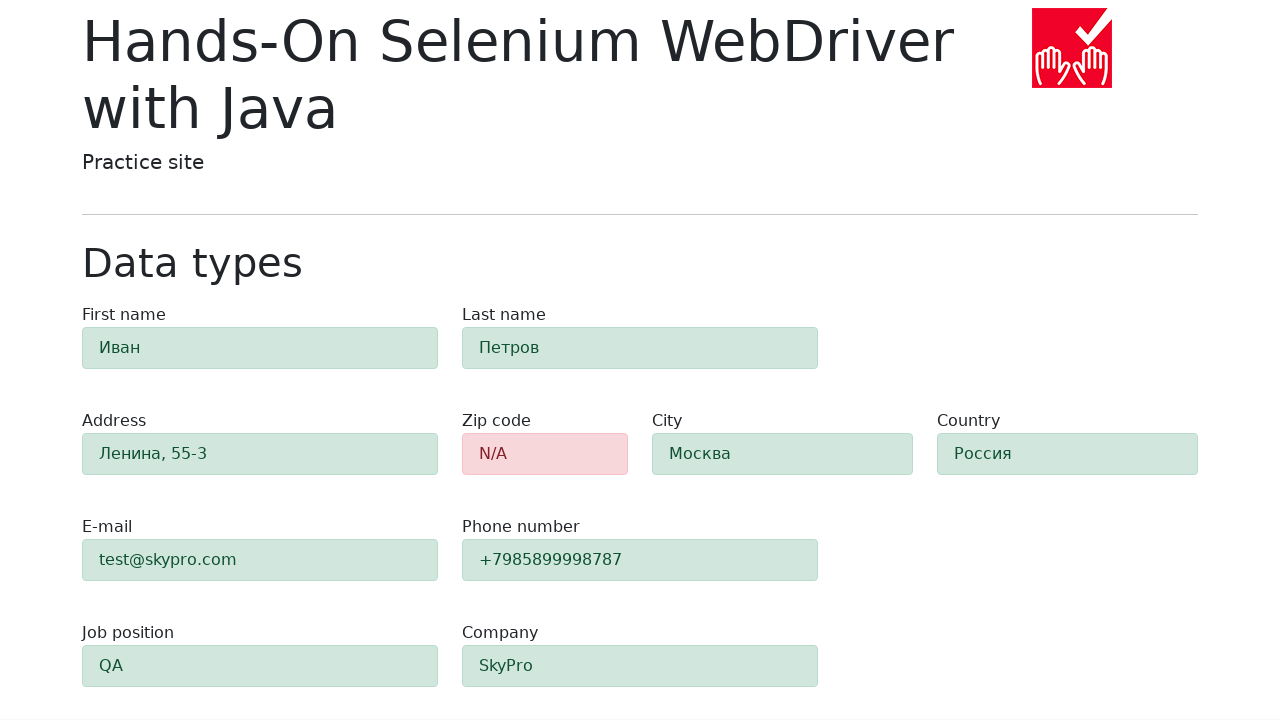

Zip code field became visible and ready for verification
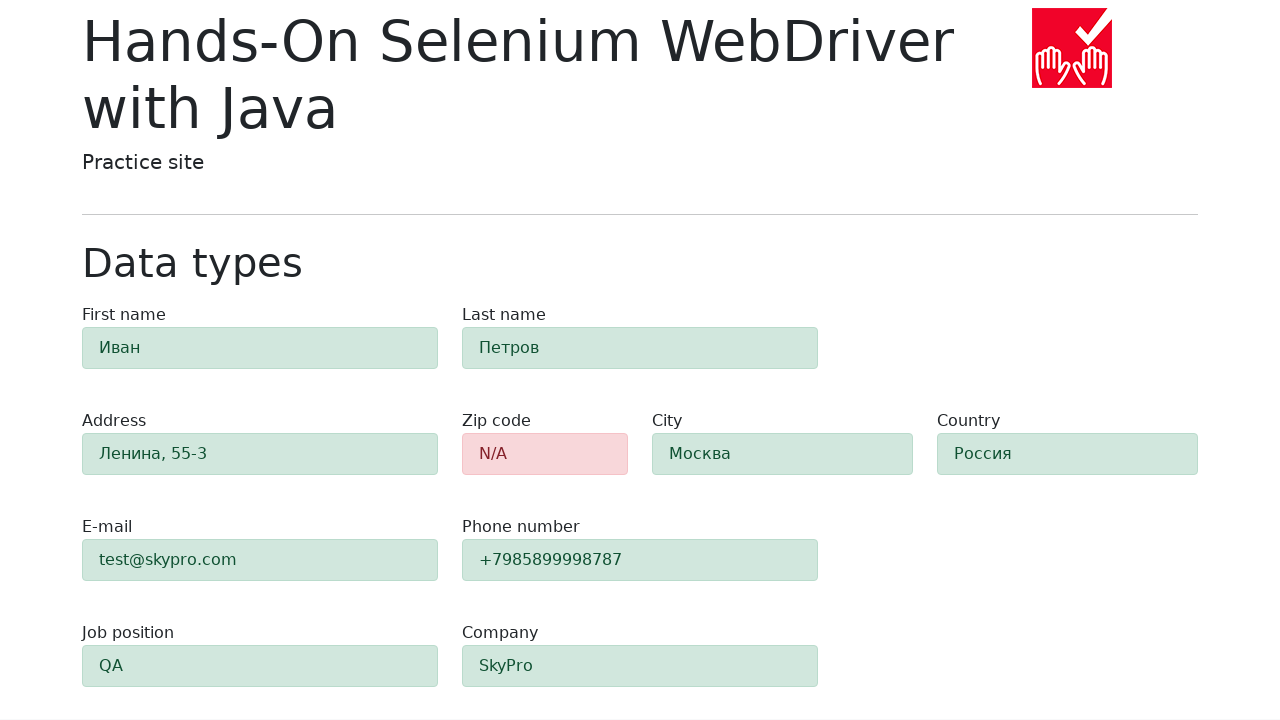

Verified zip code field shows error (alert-danger class)
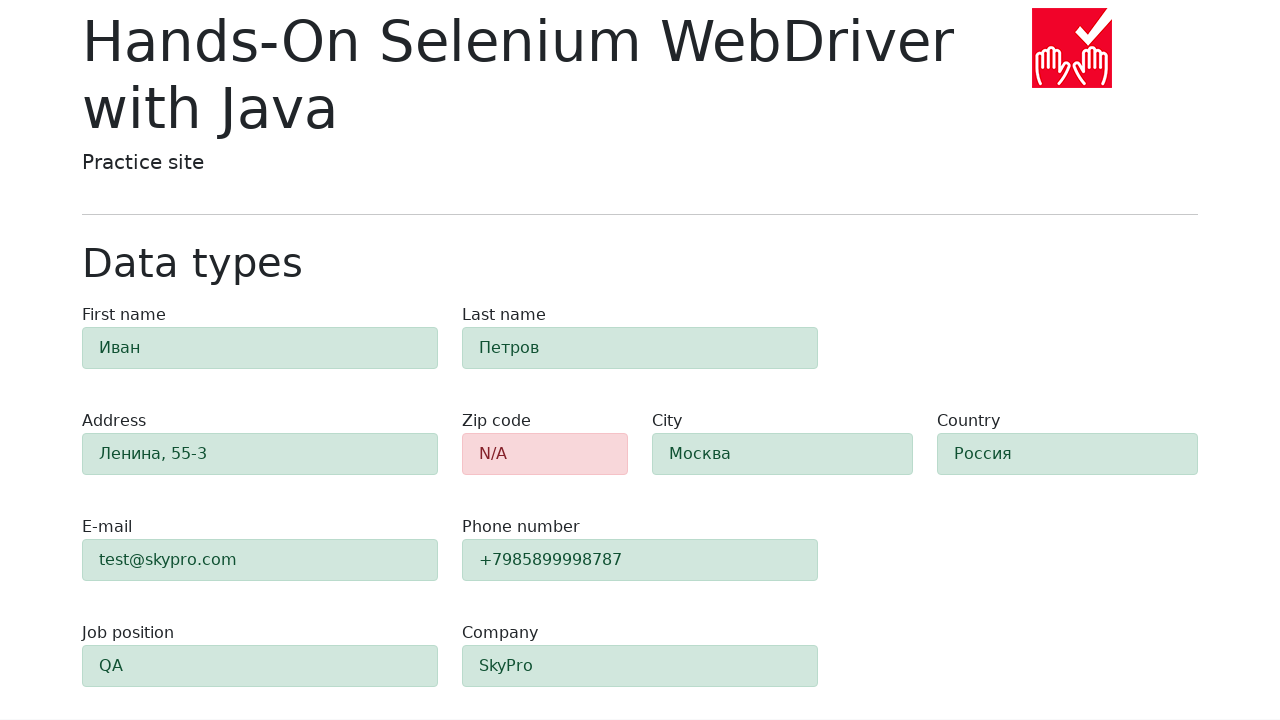

Verified field 'first-name' shows success validation
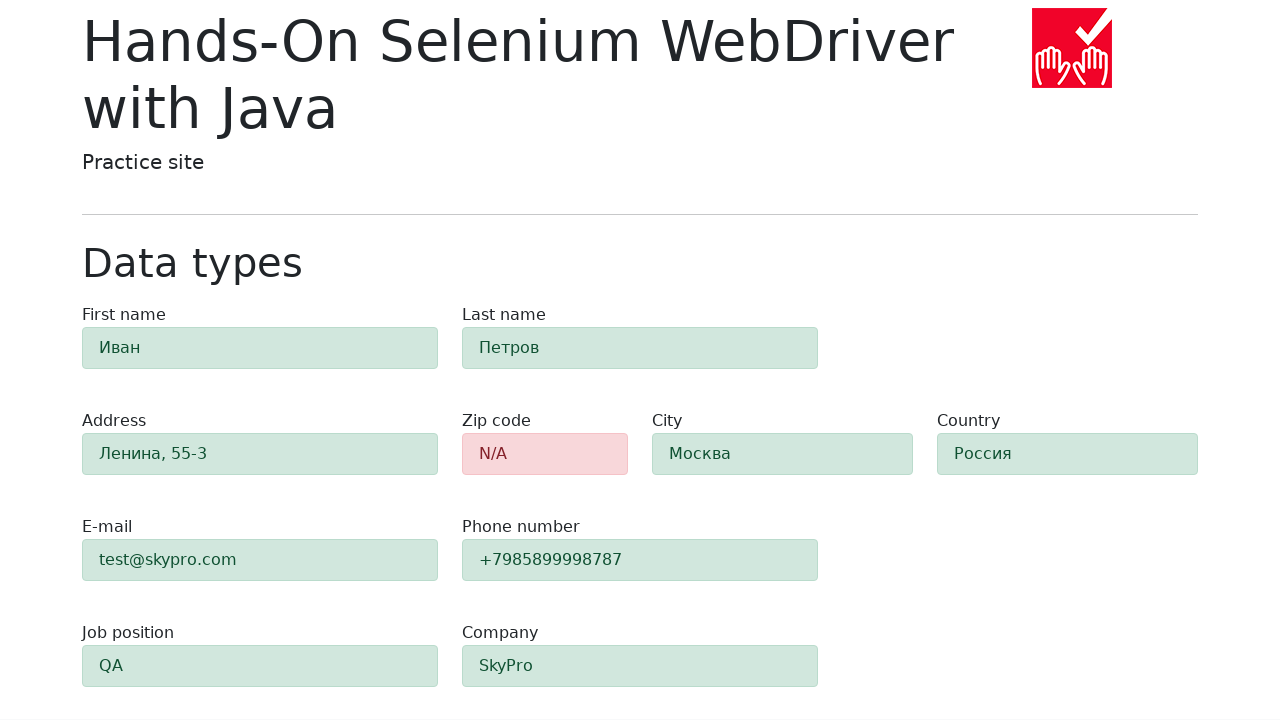

Verified field 'last-name' shows success validation
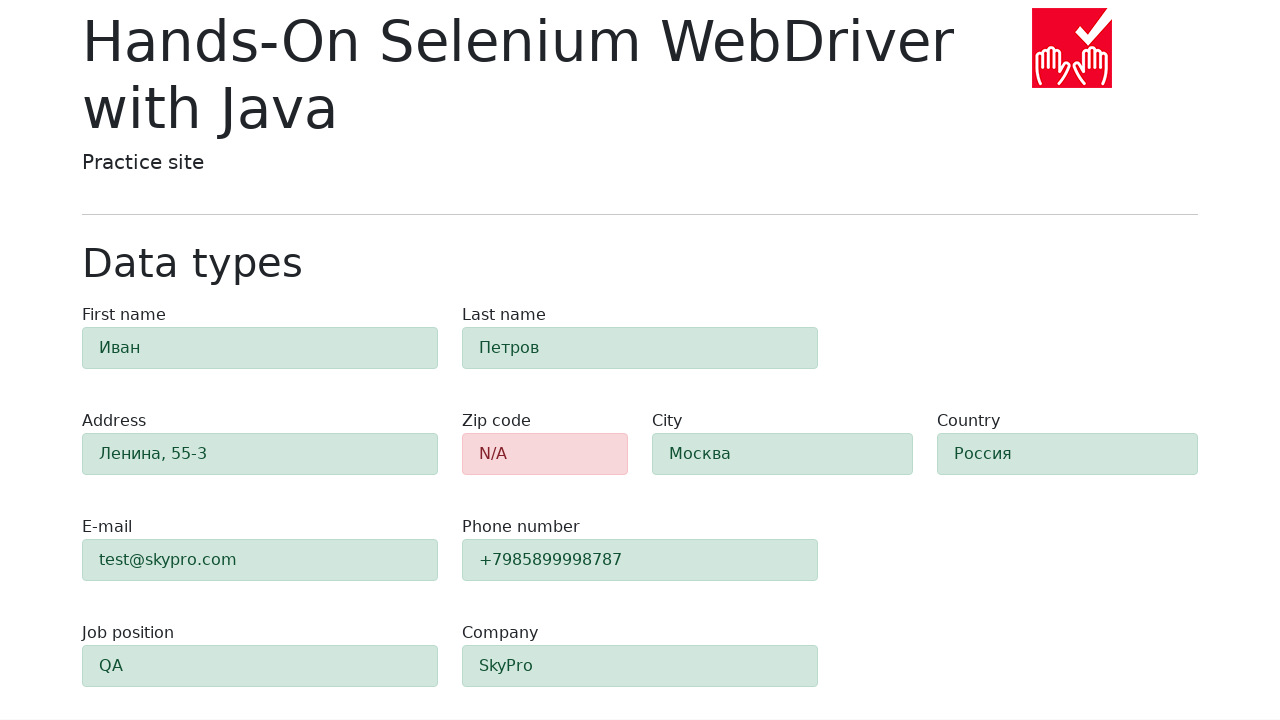

Verified field 'address' shows success validation
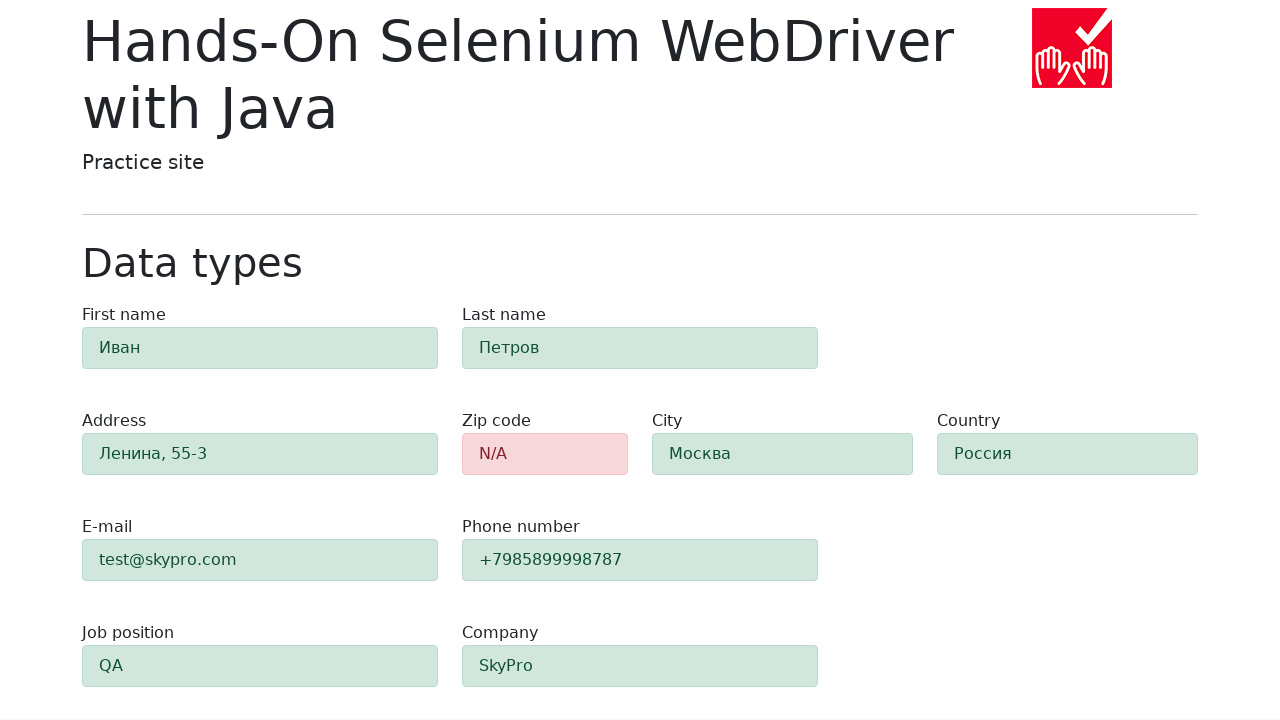

Verified field 'e-mail' shows success validation
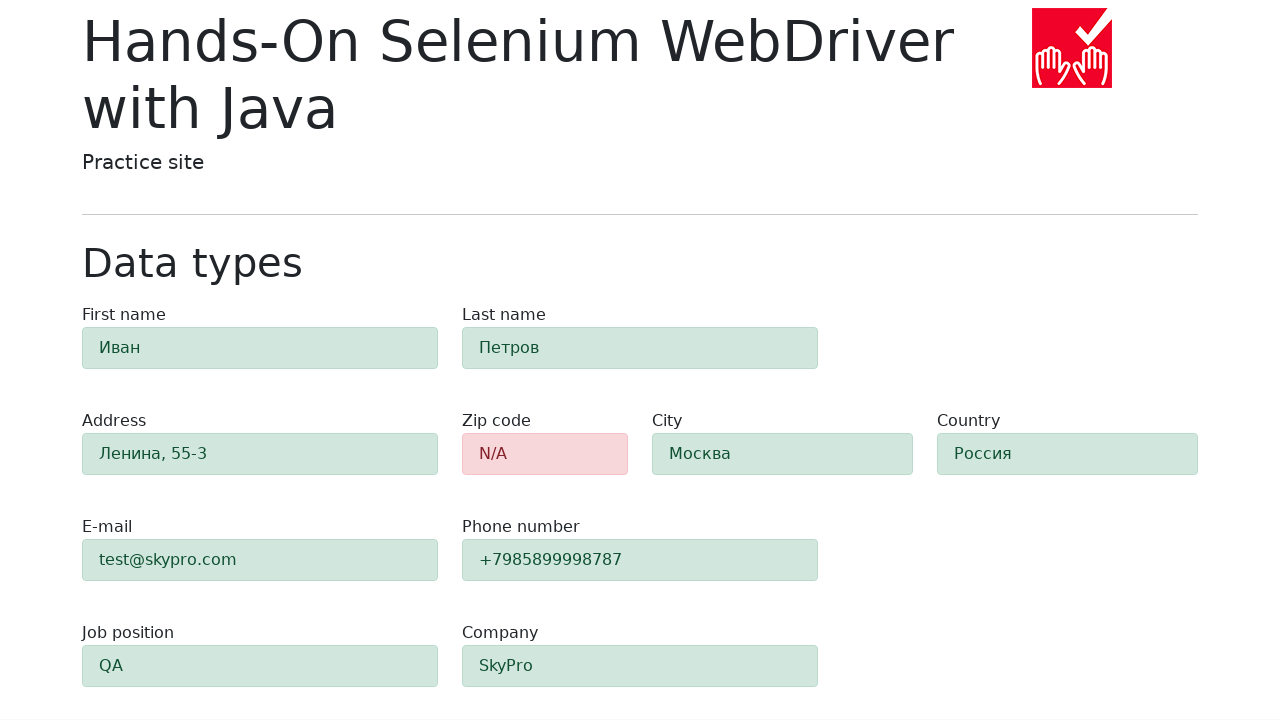

Verified field 'phone' shows success validation
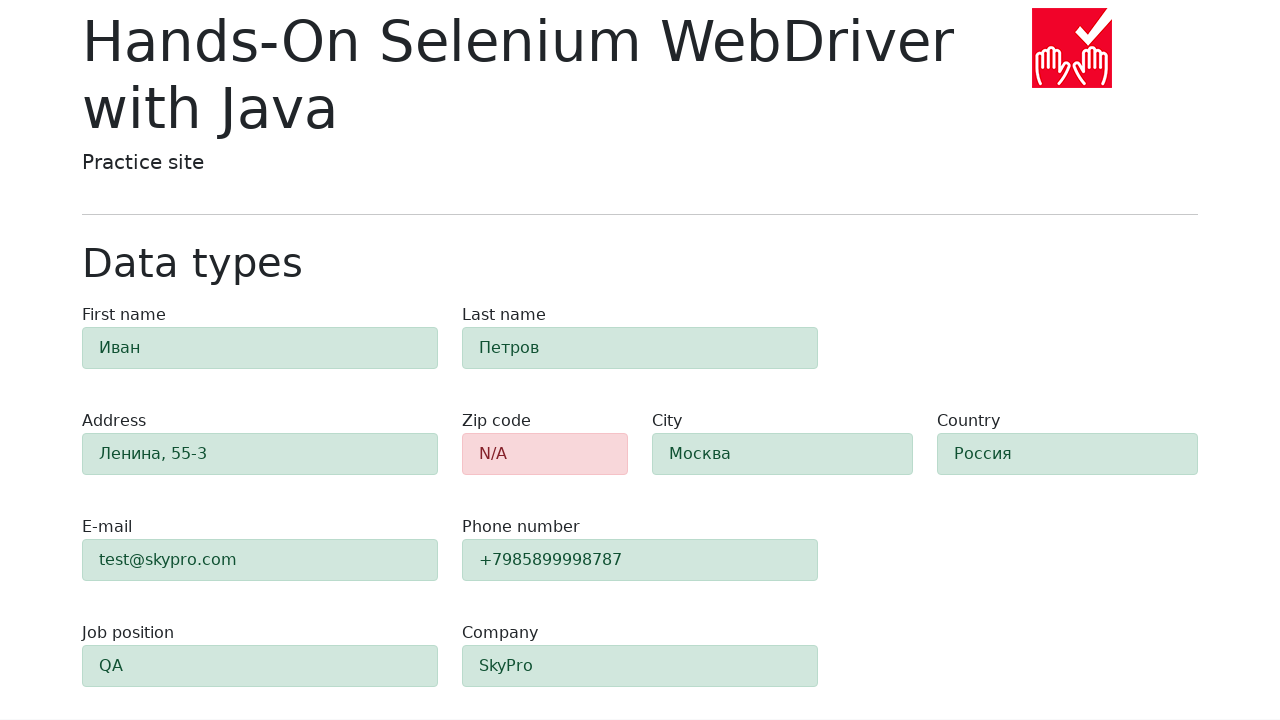

Verified field 'city' shows success validation
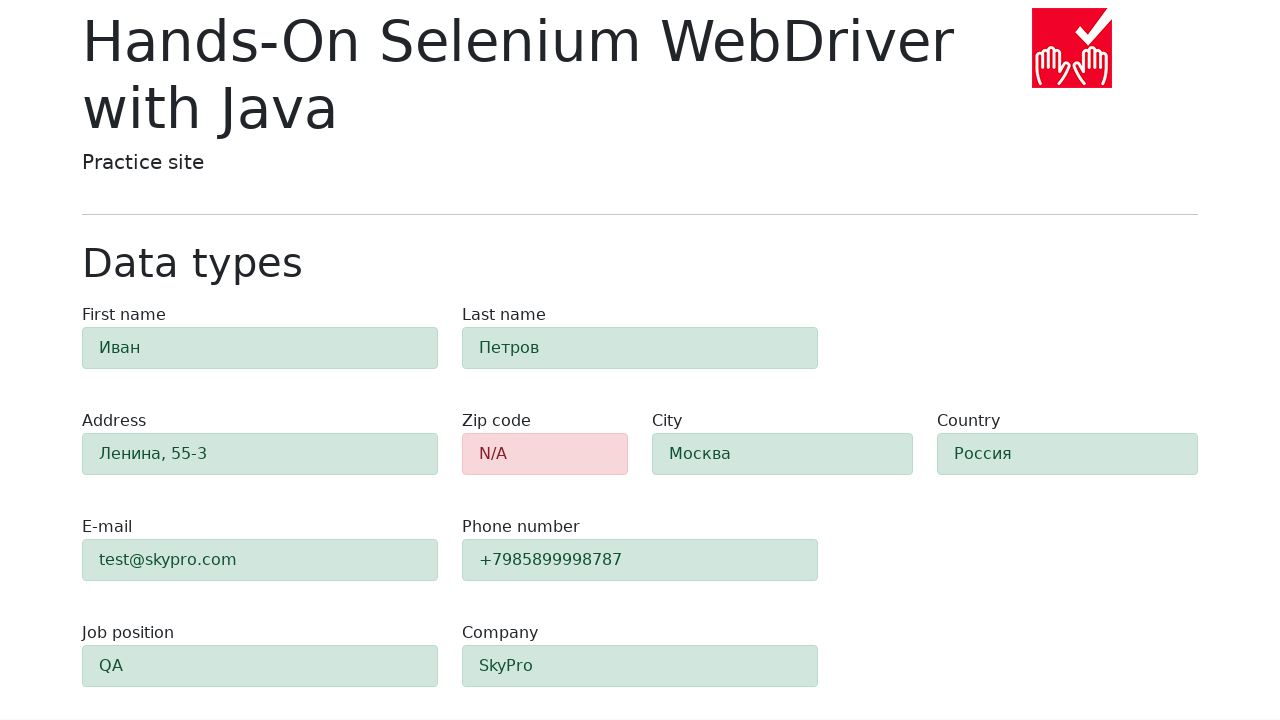

Verified field 'country' shows success validation
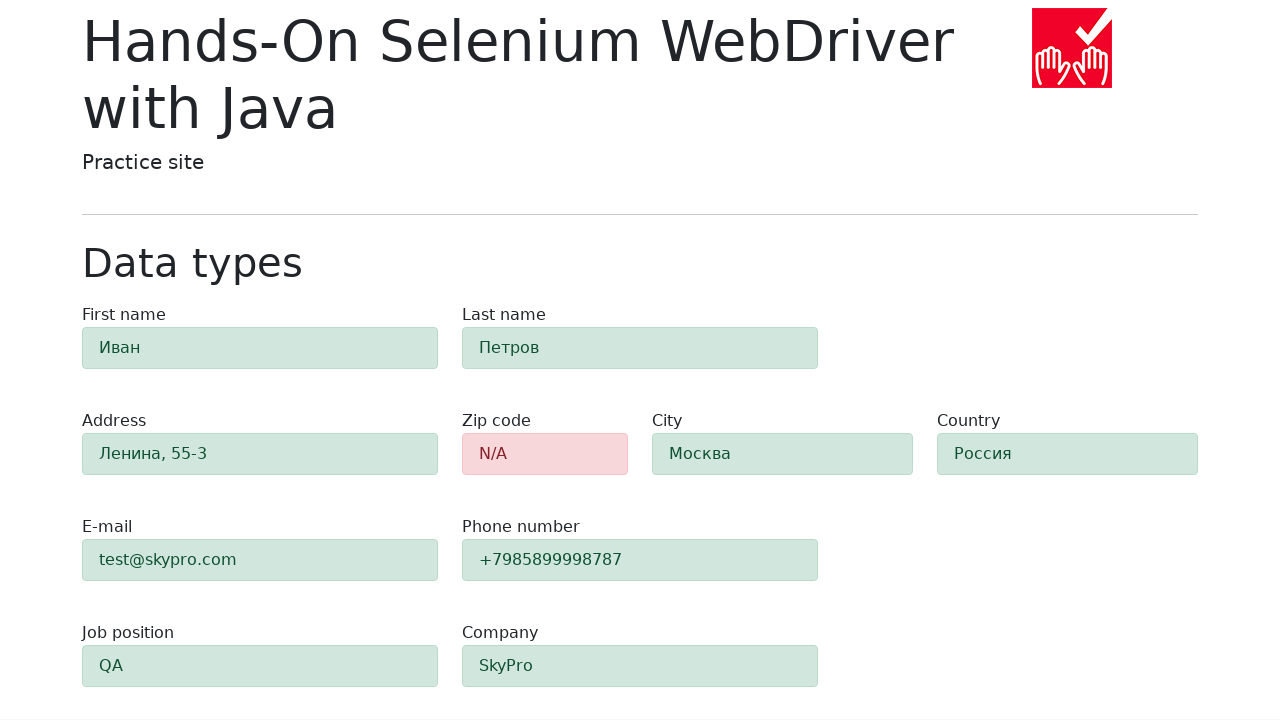

Verified field 'job-position' shows success validation
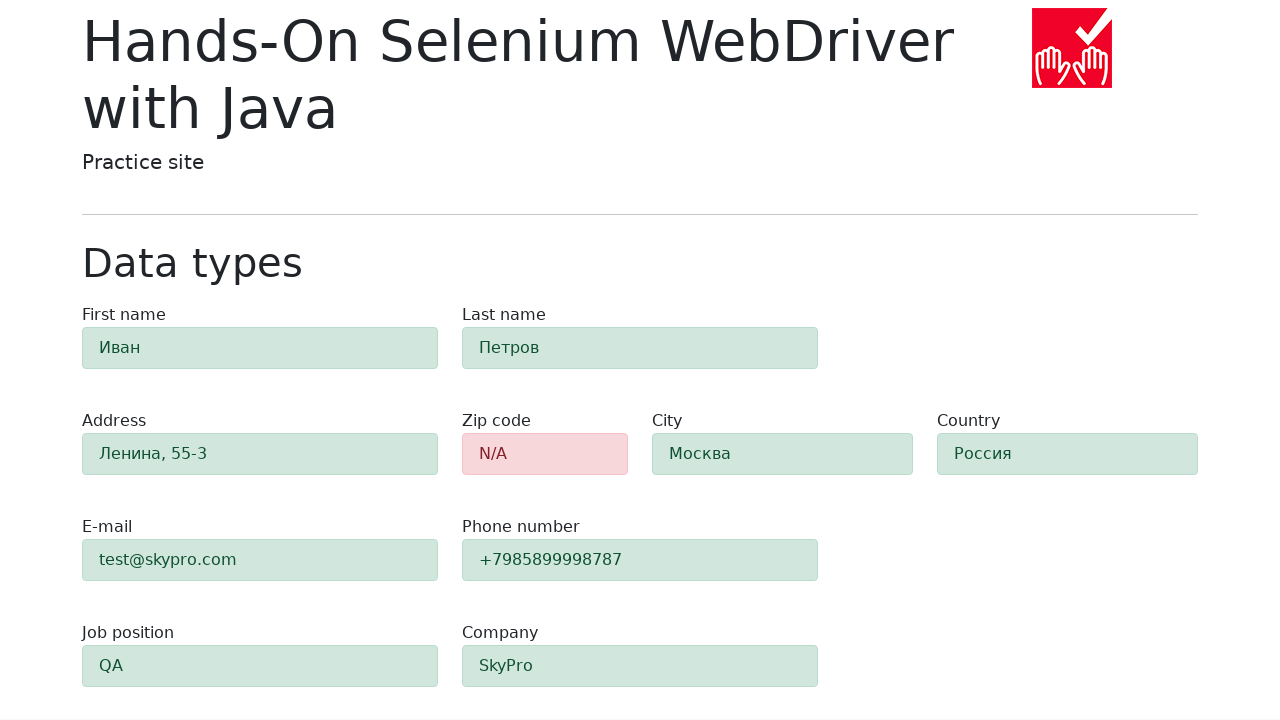

Verified field 'company' shows success validation
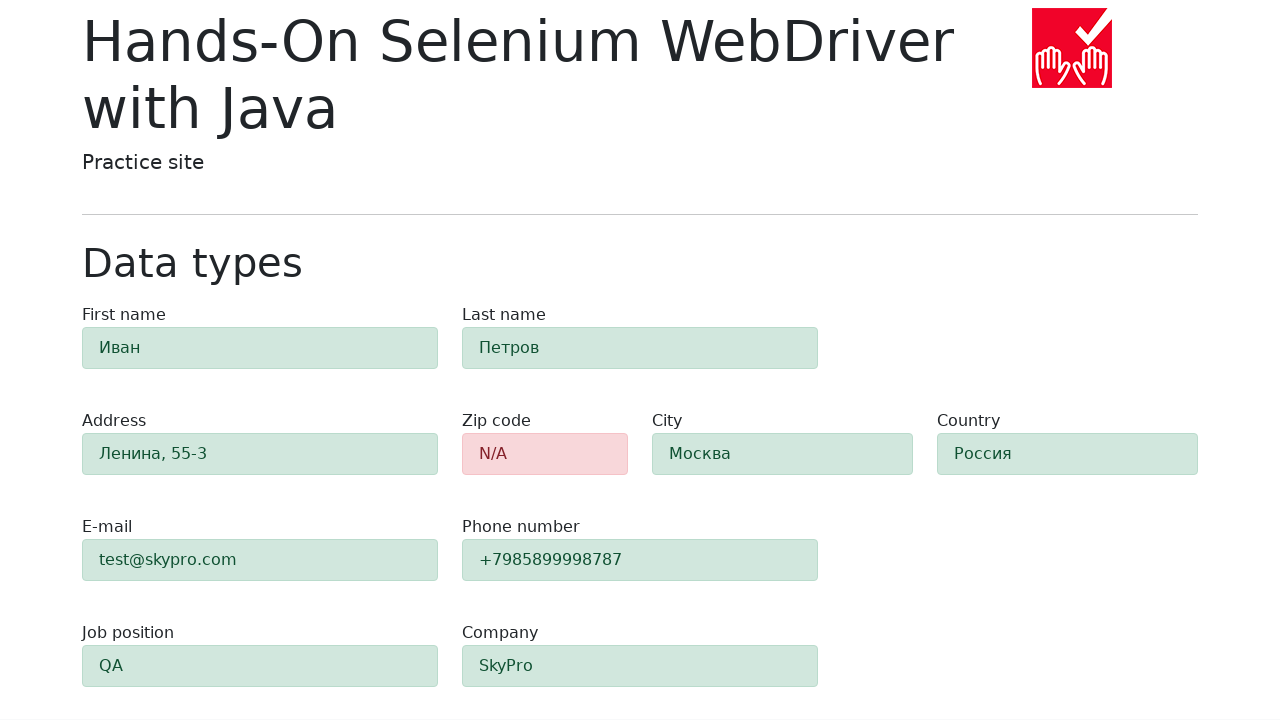

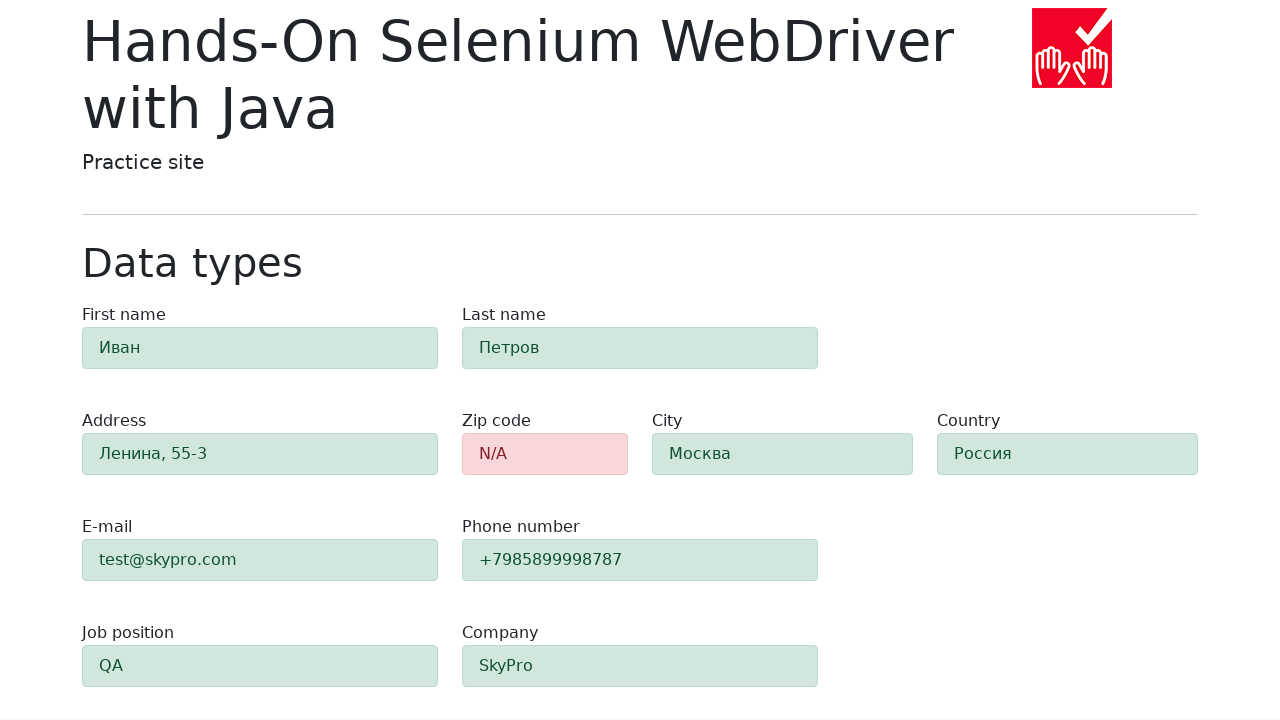